Performs click-and-hold, move to target, then release mouse action for drag operation

Starting URL: https://crossbrowsertesting.github.io/drag-and-drop

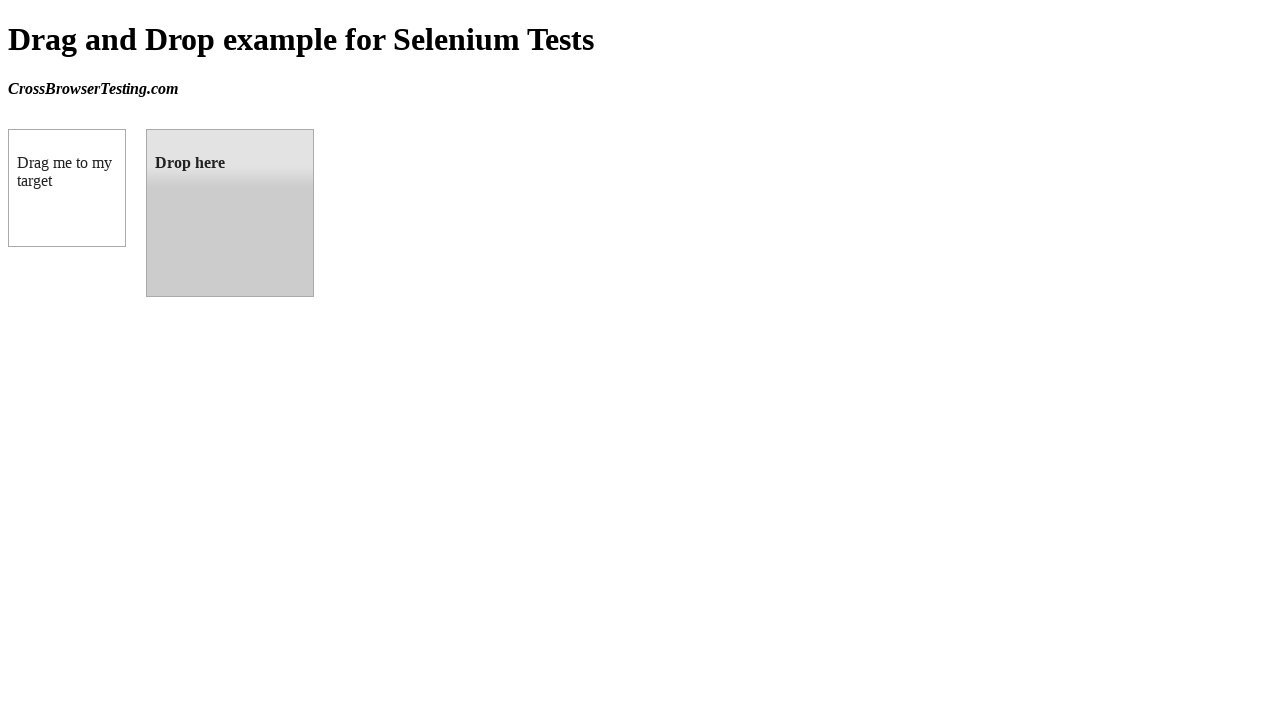

Located source draggable element
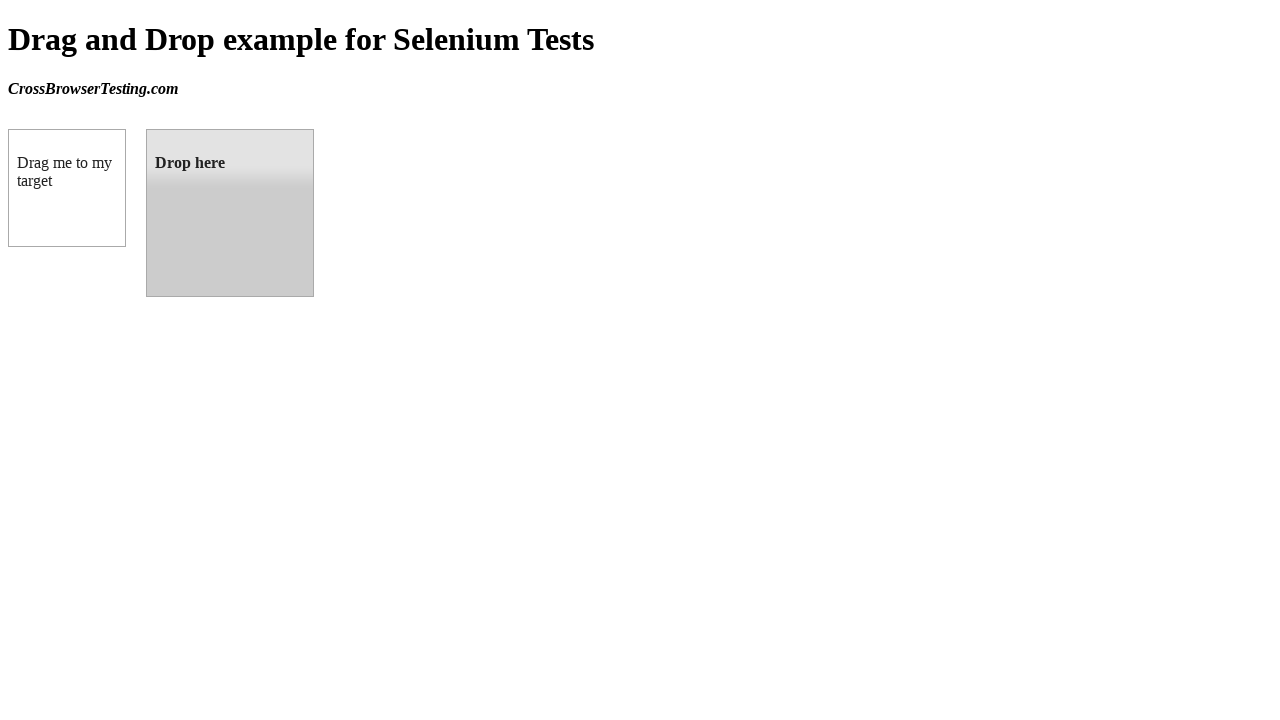

Located target droppable element
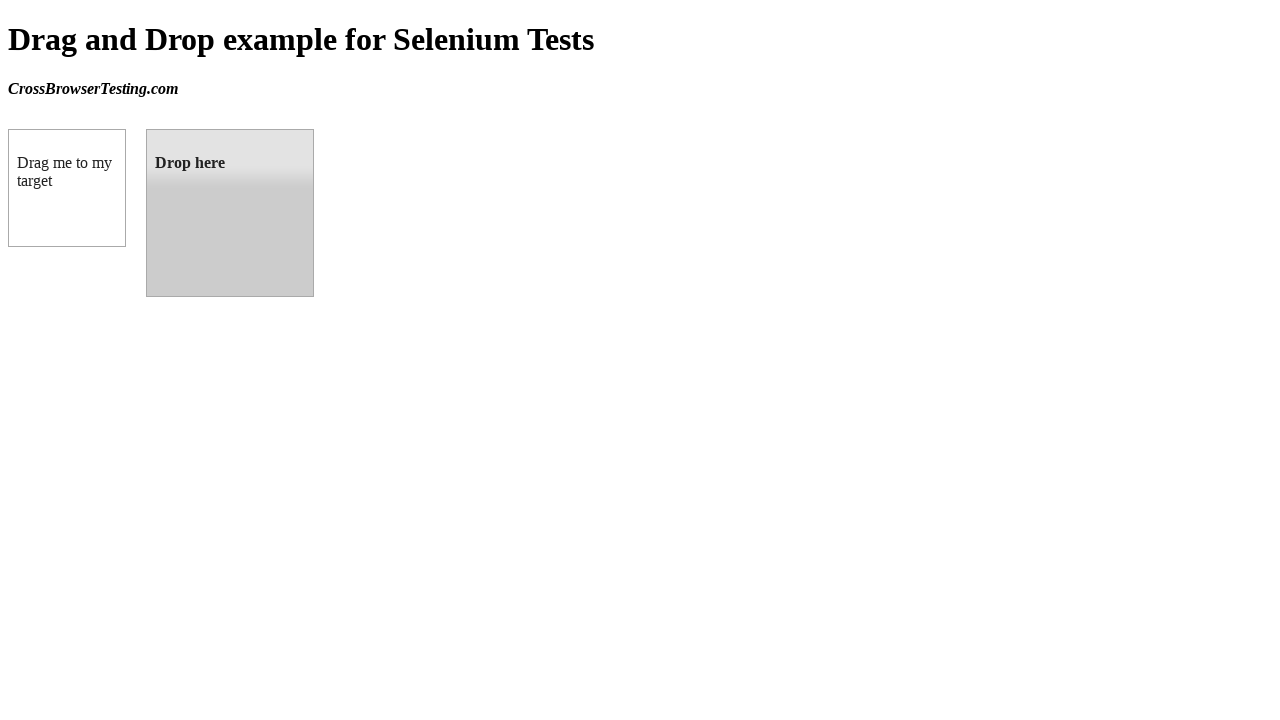

Retrieved bounding box for source element
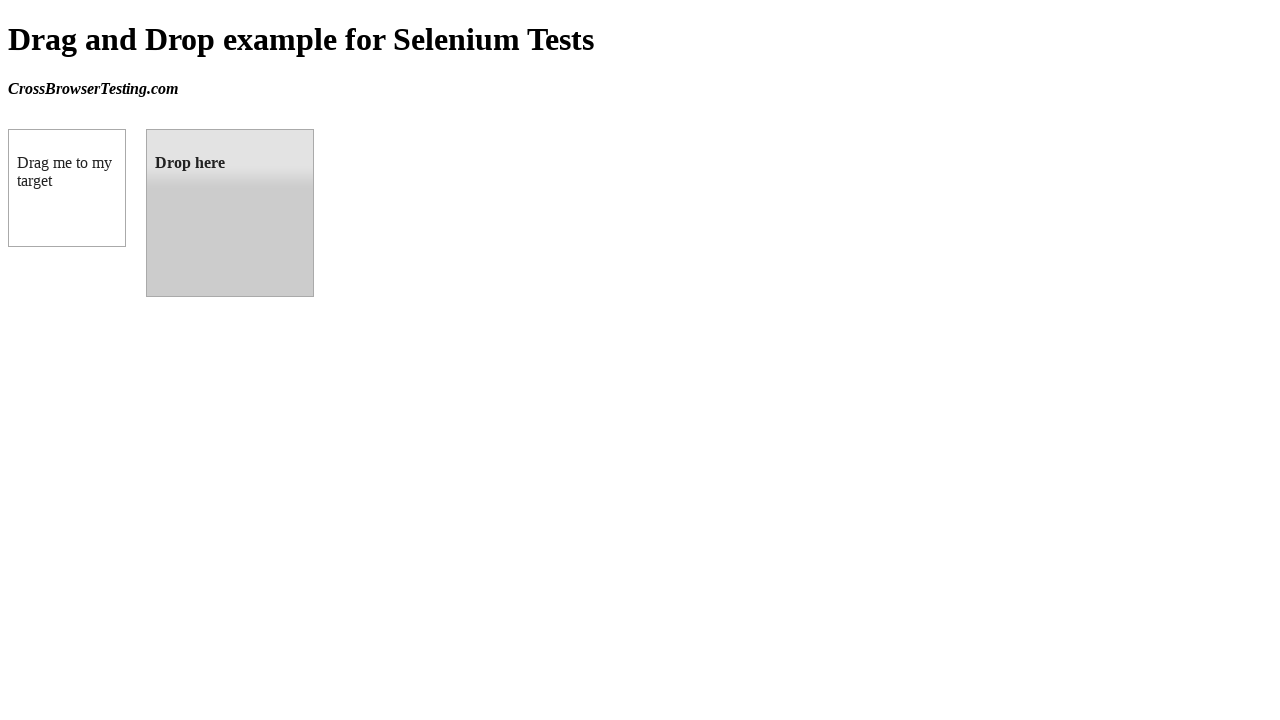

Retrieved bounding box for target element
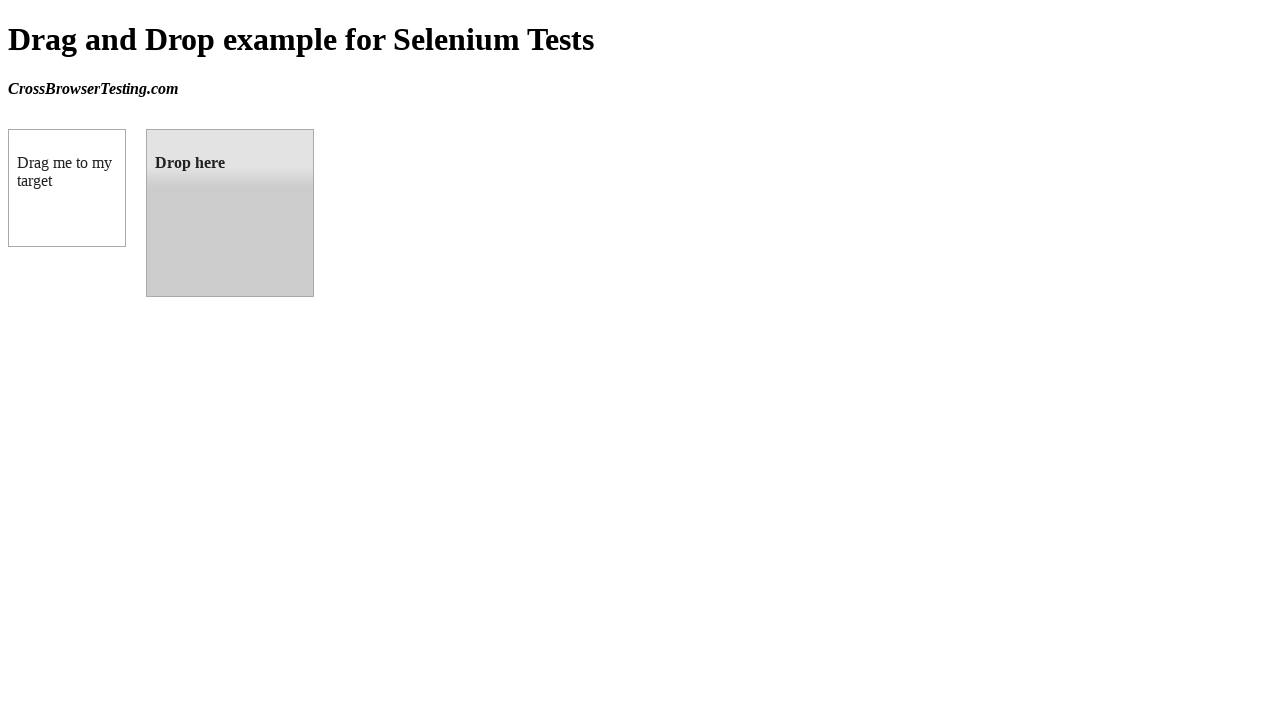

Moved mouse to center of source element at (67, 188)
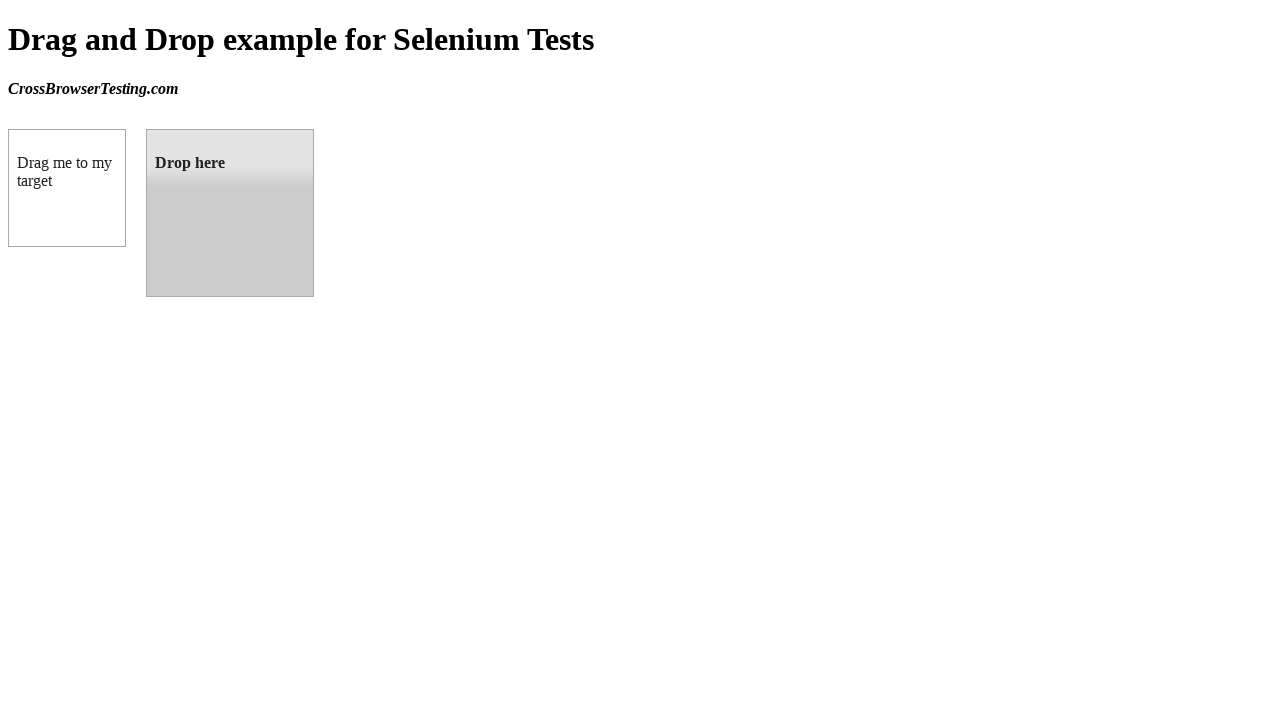

Performed mouse down (click-and-hold) on source element at (67, 188)
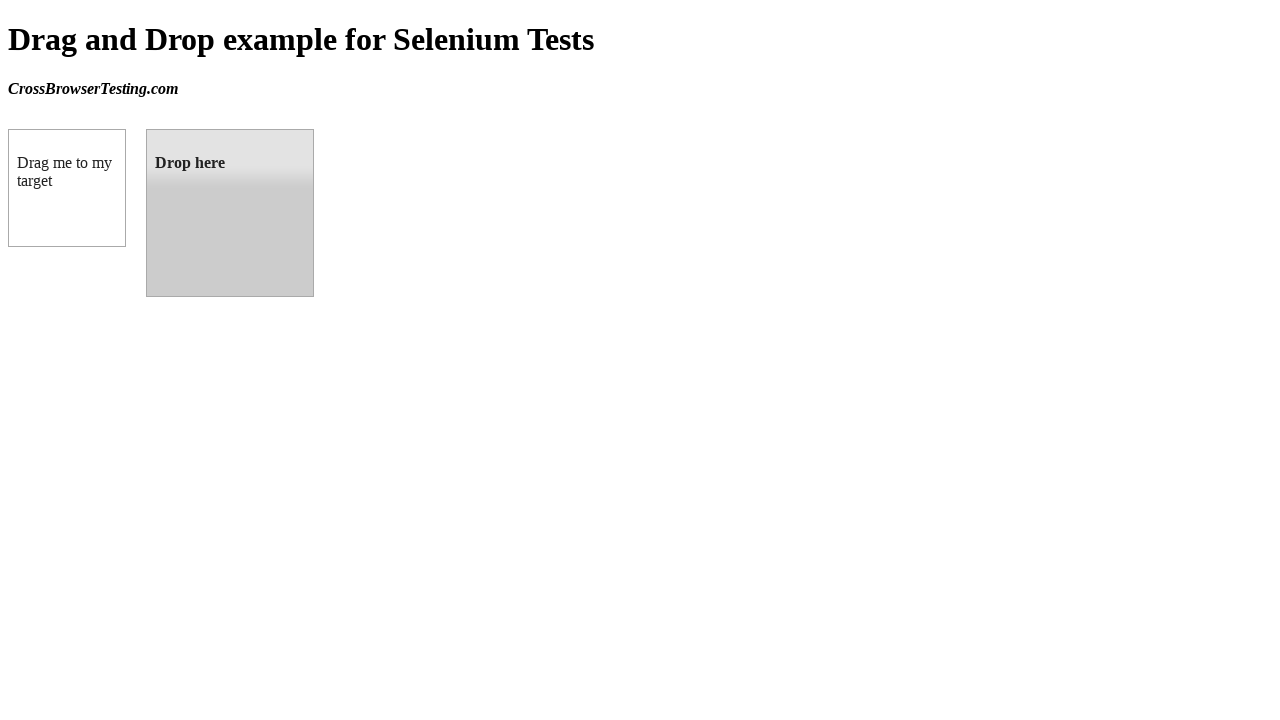

Dragged mouse to center of target element at (230, 213)
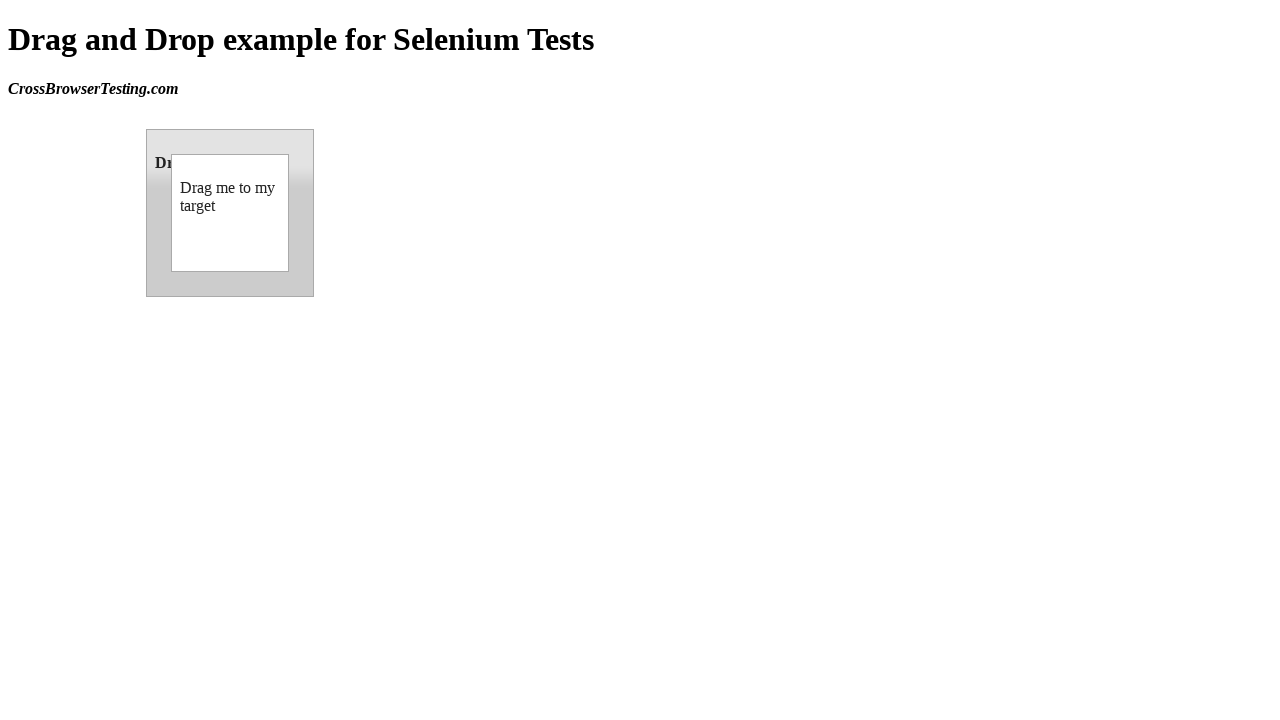

Released mouse button to complete drag-and-drop operation at (230, 213)
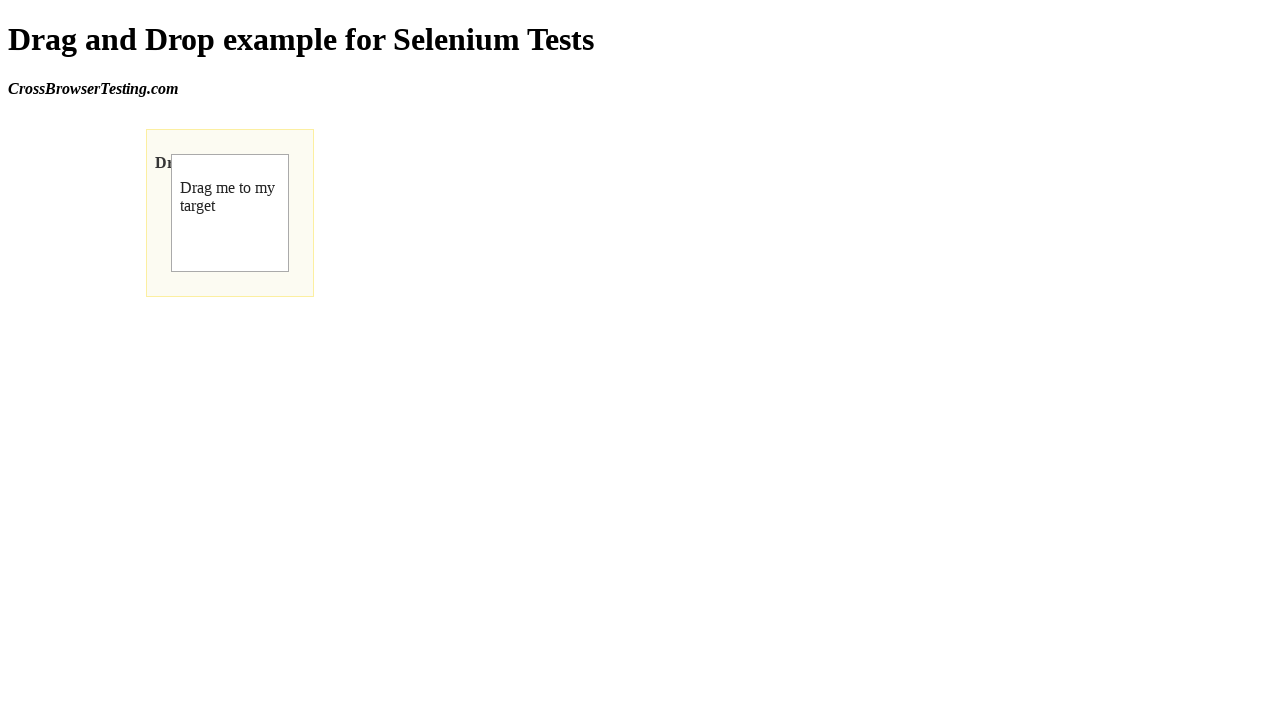

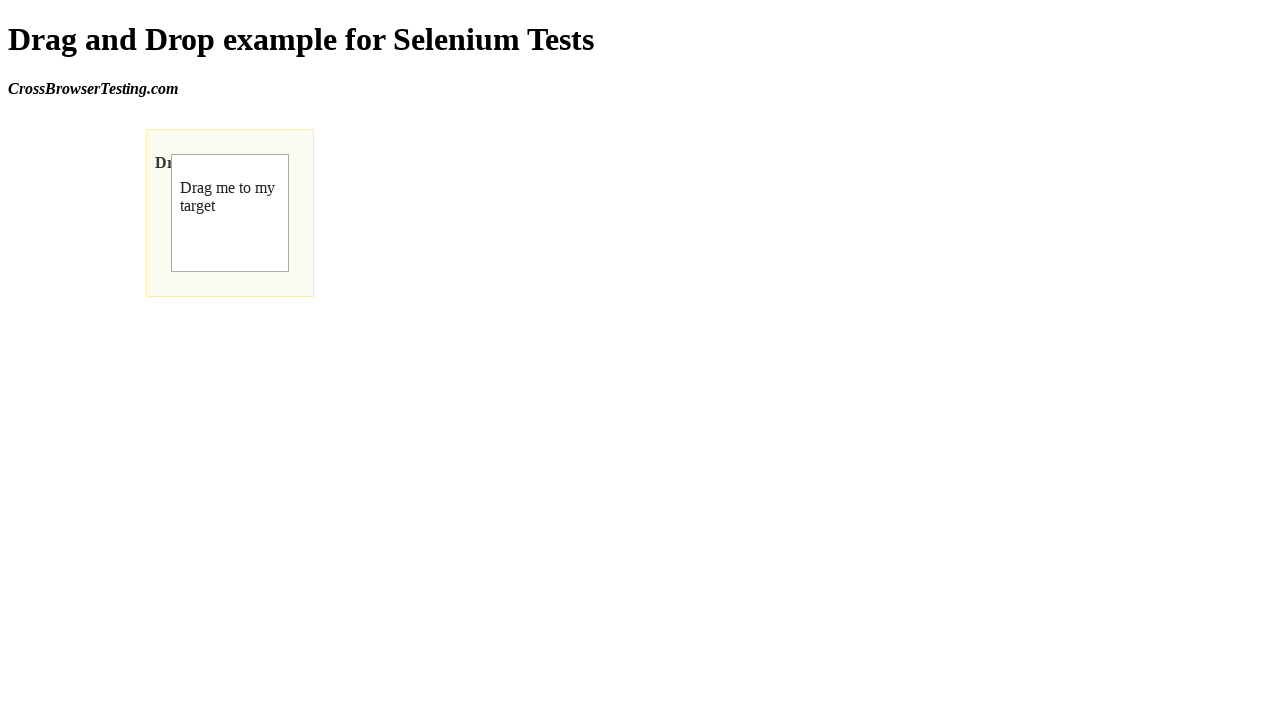